Clicks on the Double Click Me button on the Buttons page

Starting URL: https://demoqa.com/buttons

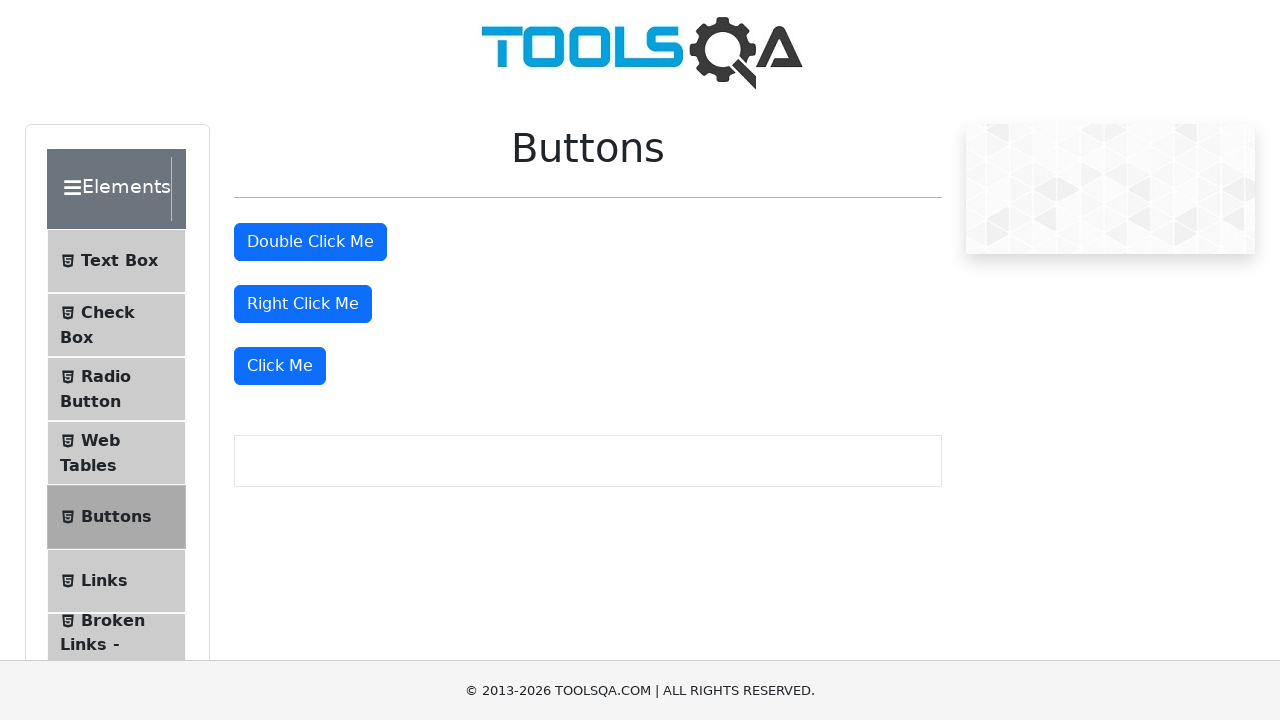

Double-clicked the 'Double Click Me' button on the Buttons page at (310, 242) on #doubleClickBtn
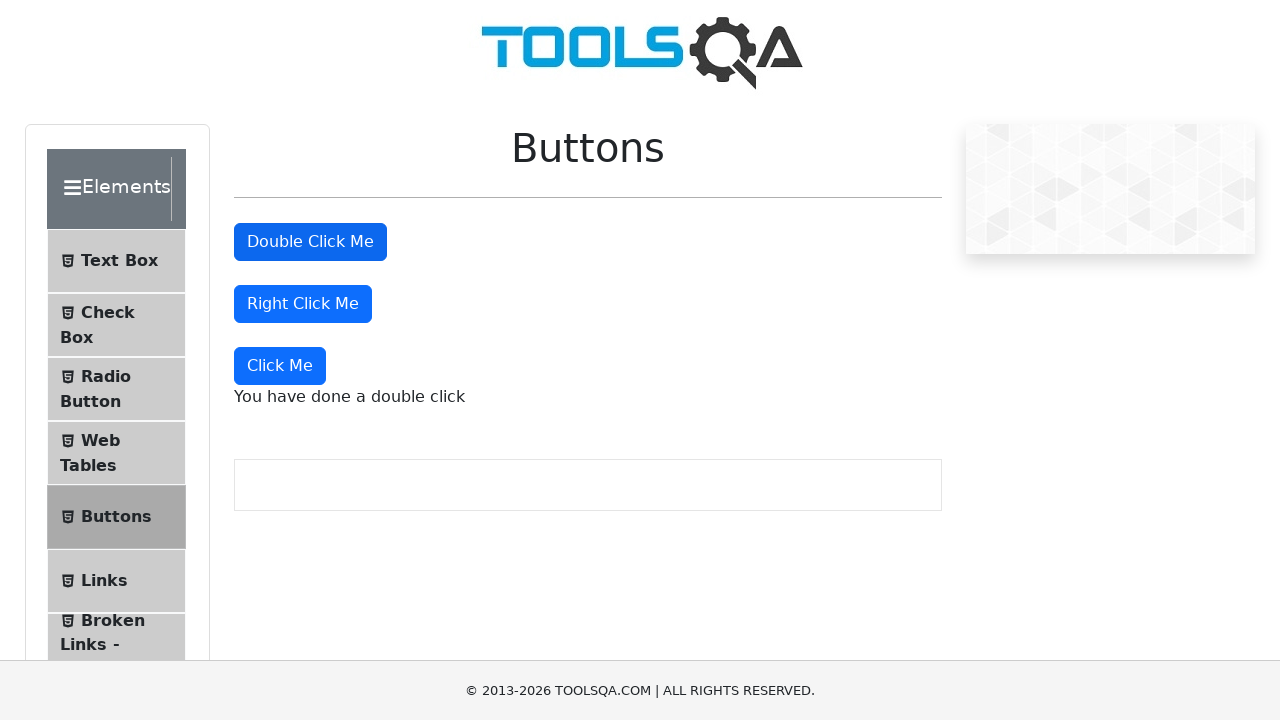

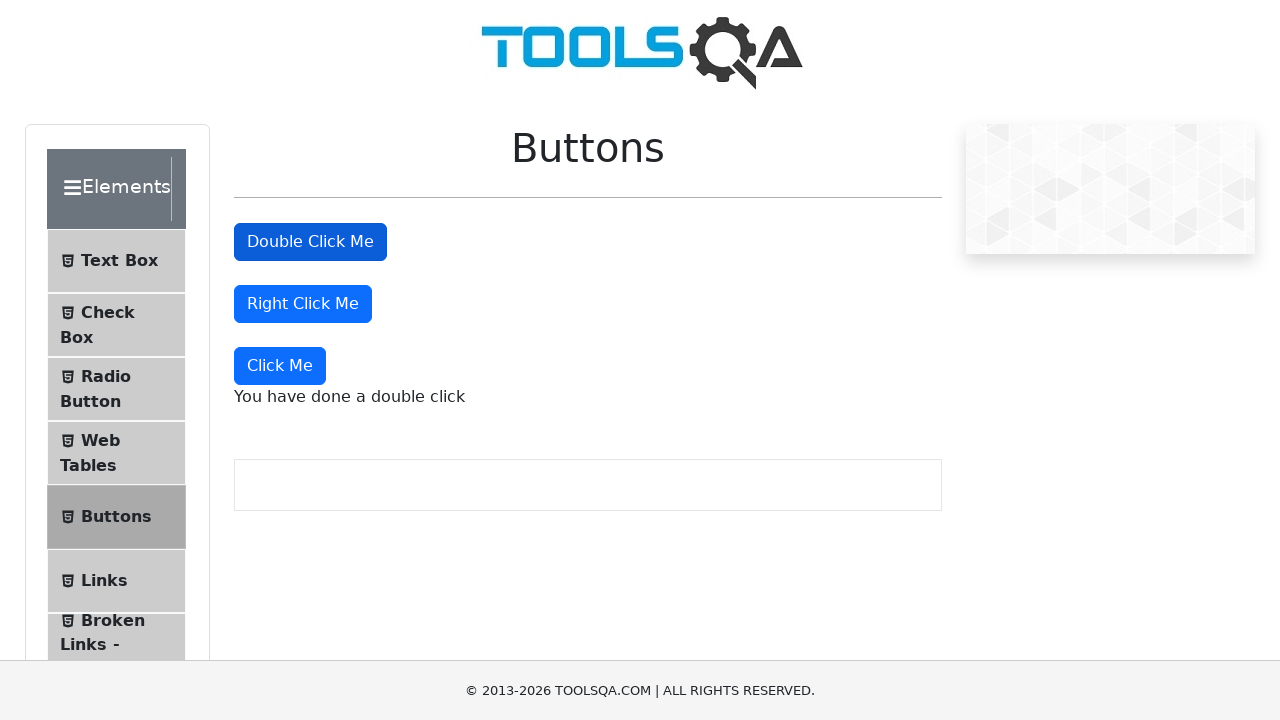